Tests clicking a button with a dynamic ID on the UI Testing Playground. The test clicks the blue button once initially, then clicks it 3 more times in a loop to verify the button can be reliably located by its text content despite having a dynamic ID.

Starting URL: http://uitestingplayground.com/dynamicid

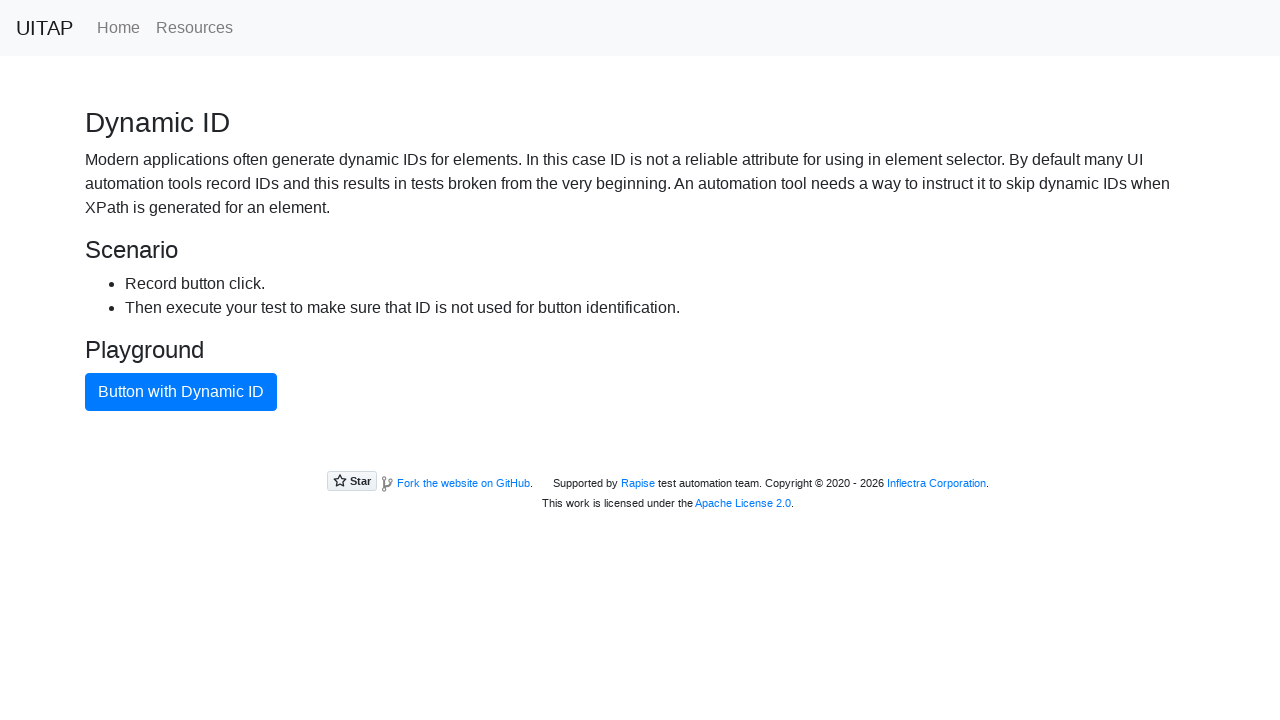

Clicked the blue button with dynamic ID (initial click) at (181, 392) on xpath=//button[text()="Button with Dynamic ID"]
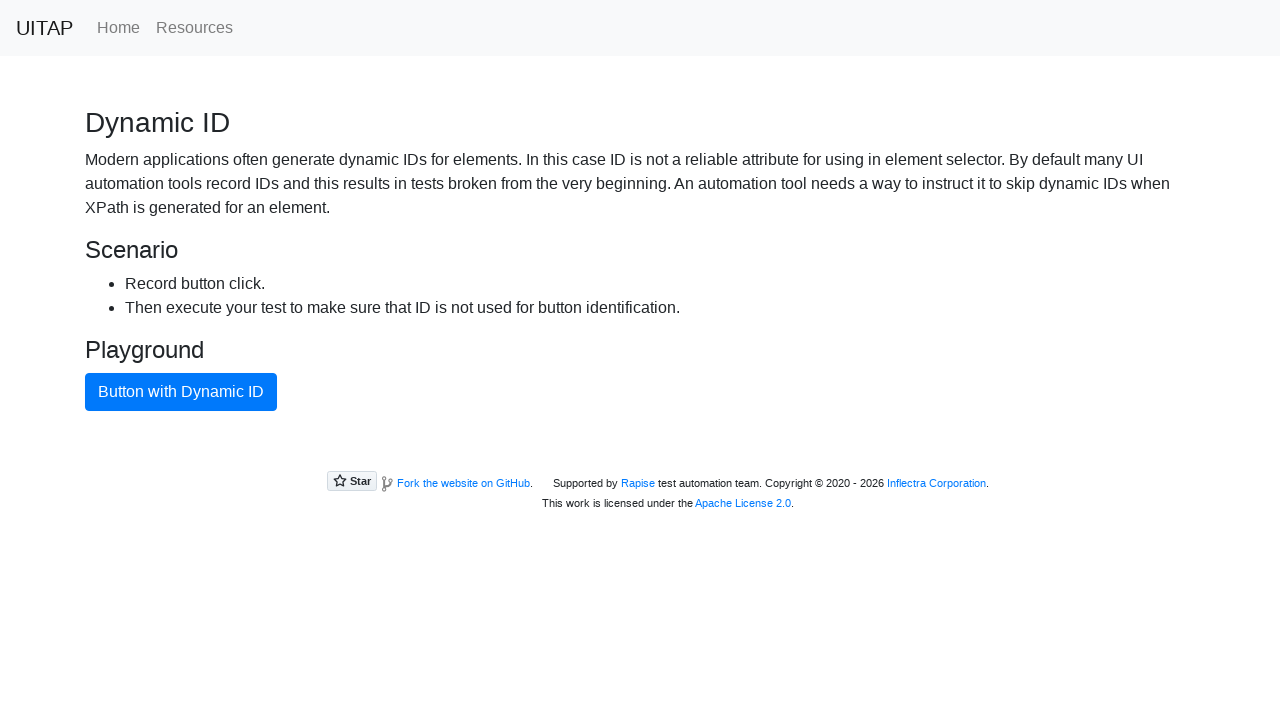

Clicked the blue button with dynamic ID (loop iteration 1/3) at (181, 392) on xpath=//button[text()="Button with Dynamic ID"]
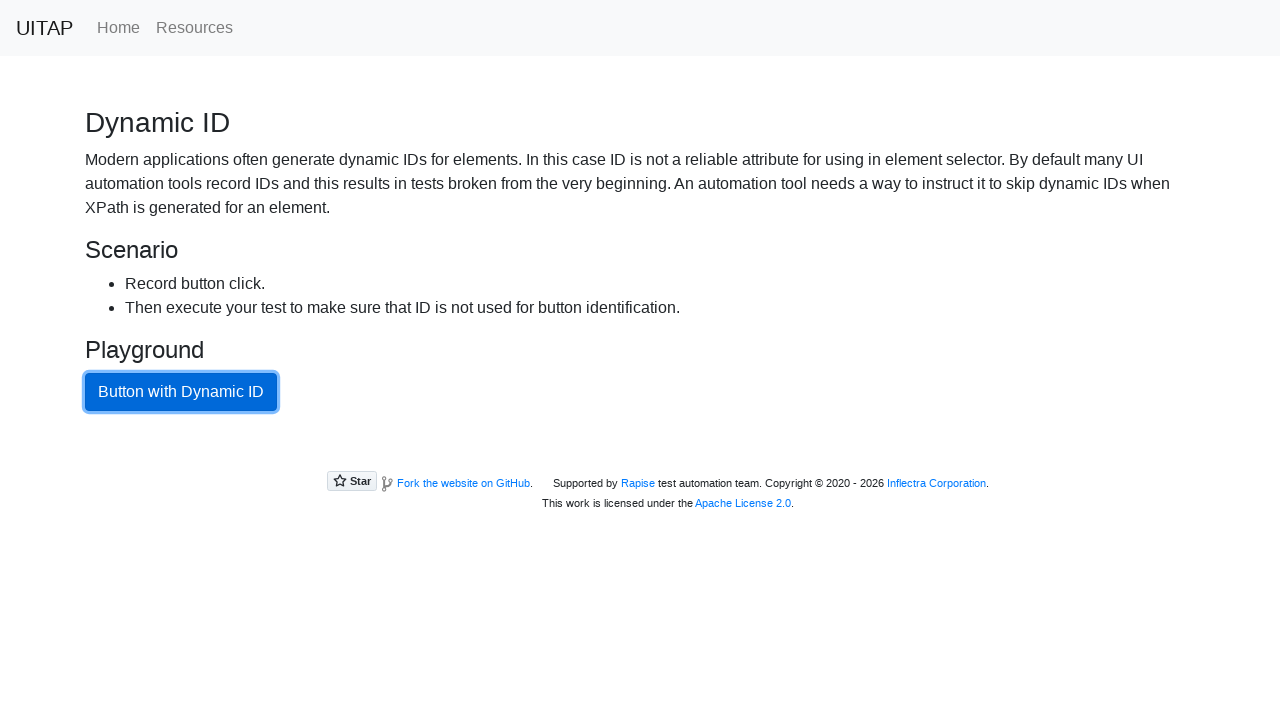

Waited 2 seconds between button clicks
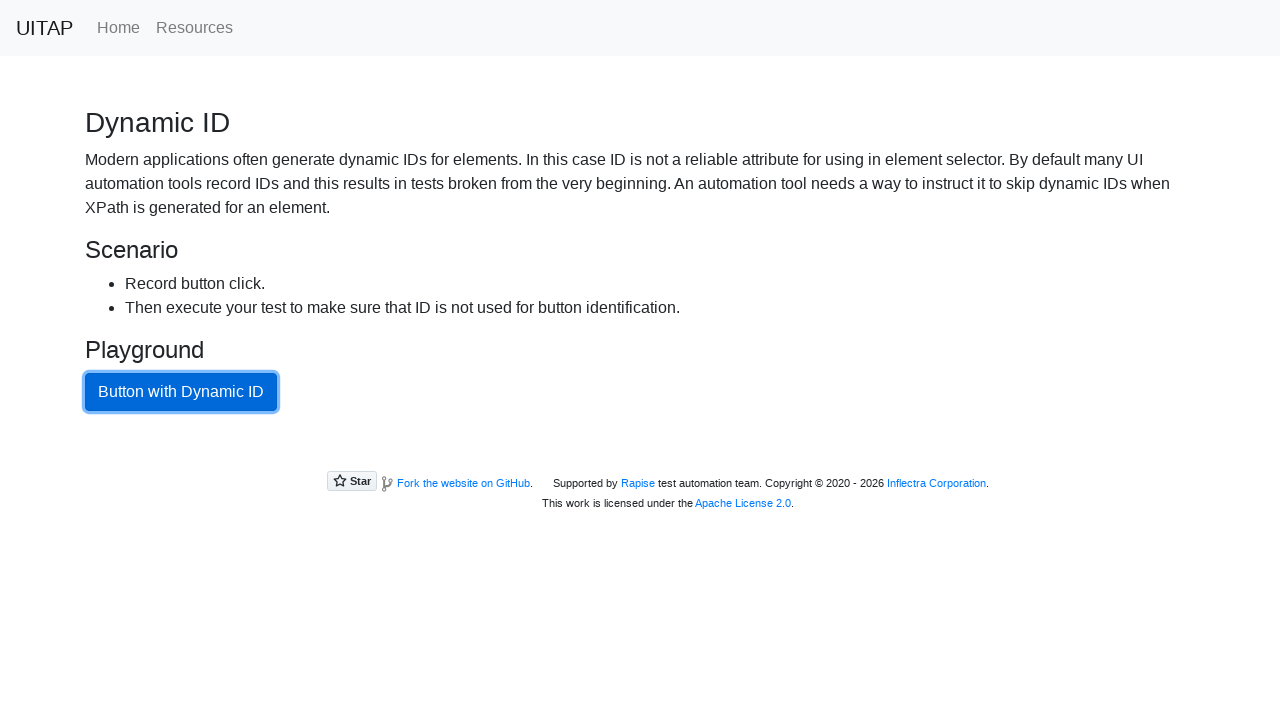

Clicked the blue button with dynamic ID (loop iteration 2/3) at (181, 392) on xpath=//button[text()="Button with Dynamic ID"]
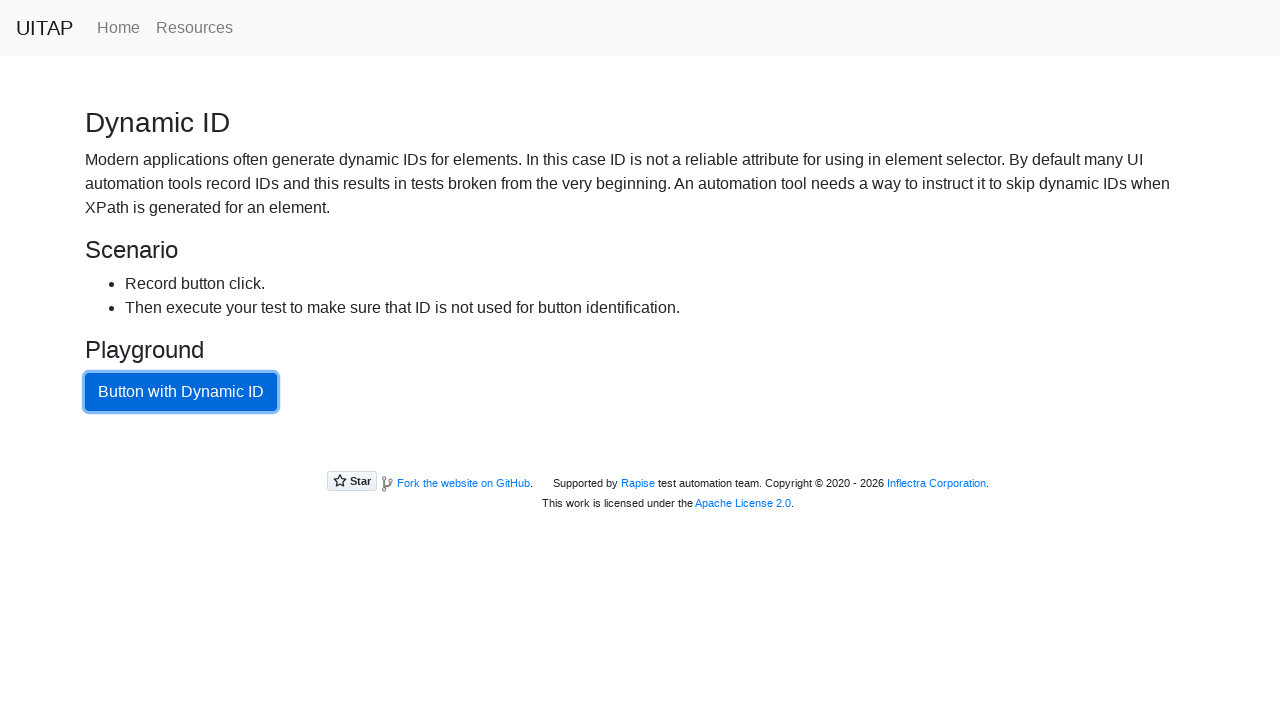

Waited 2 seconds between button clicks
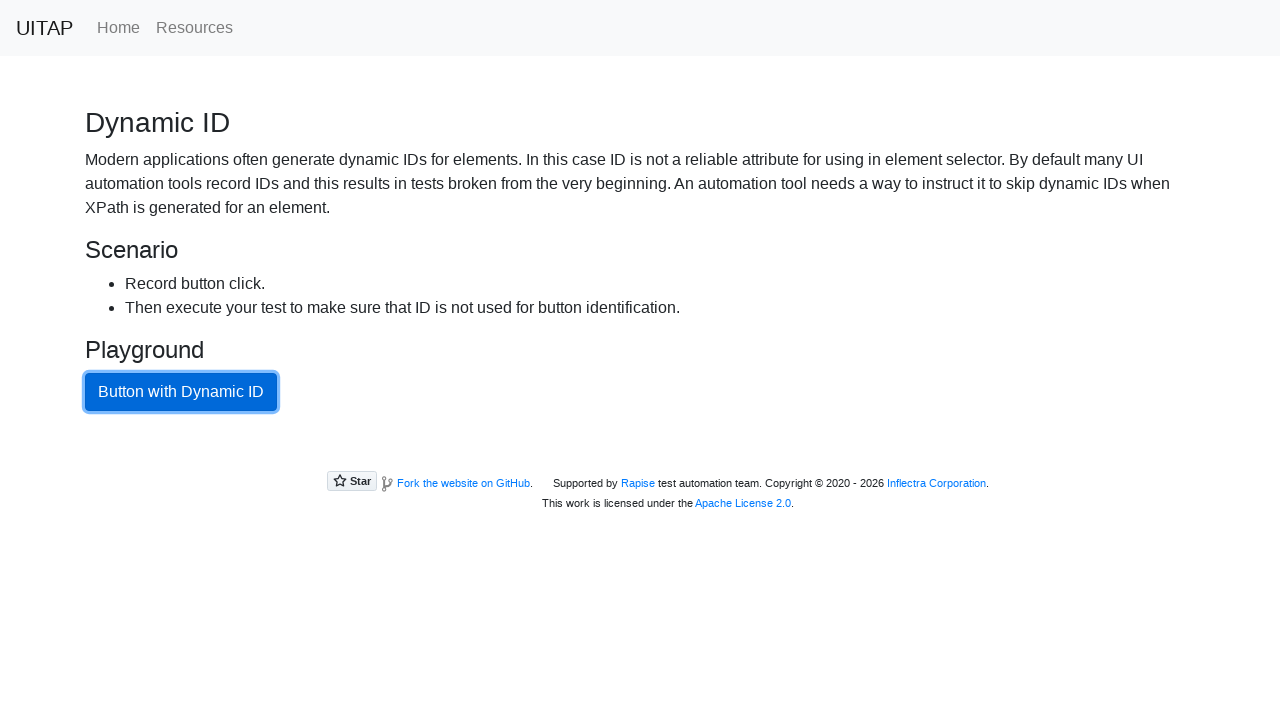

Clicked the blue button with dynamic ID (loop iteration 3/3) at (181, 392) on xpath=//button[text()="Button with Dynamic ID"]
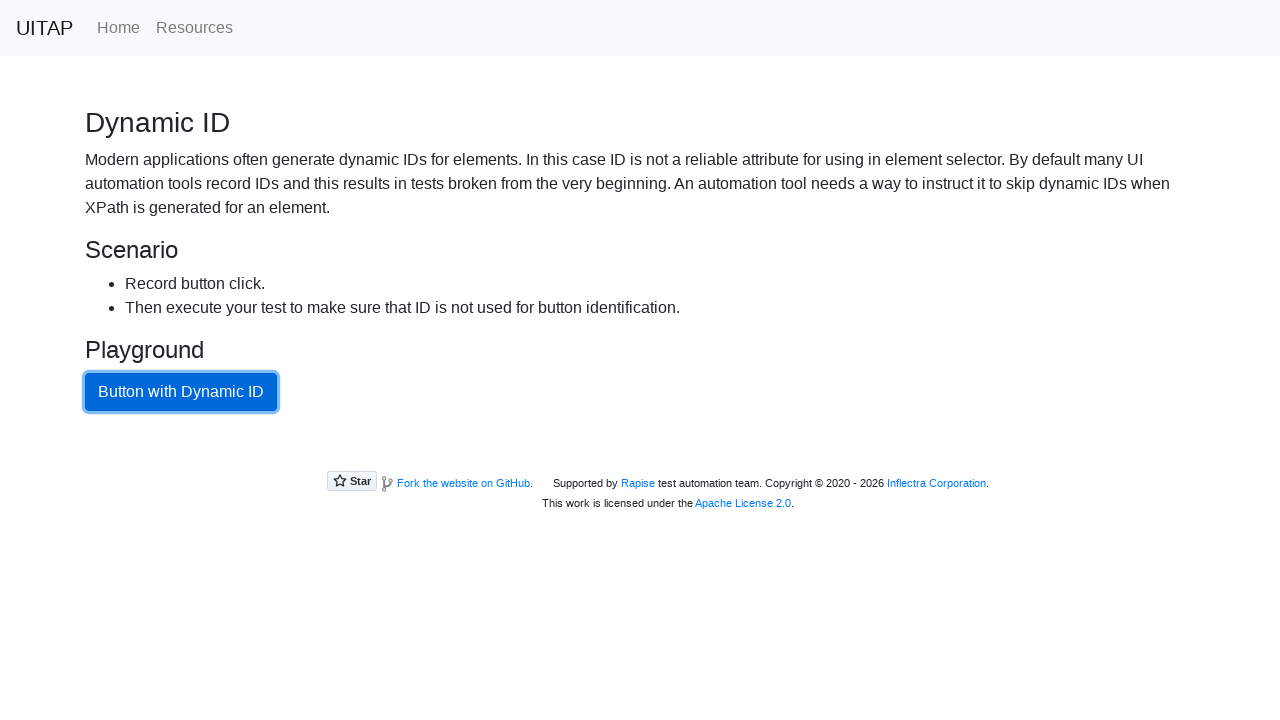

Waited 2 seconds between button clicks
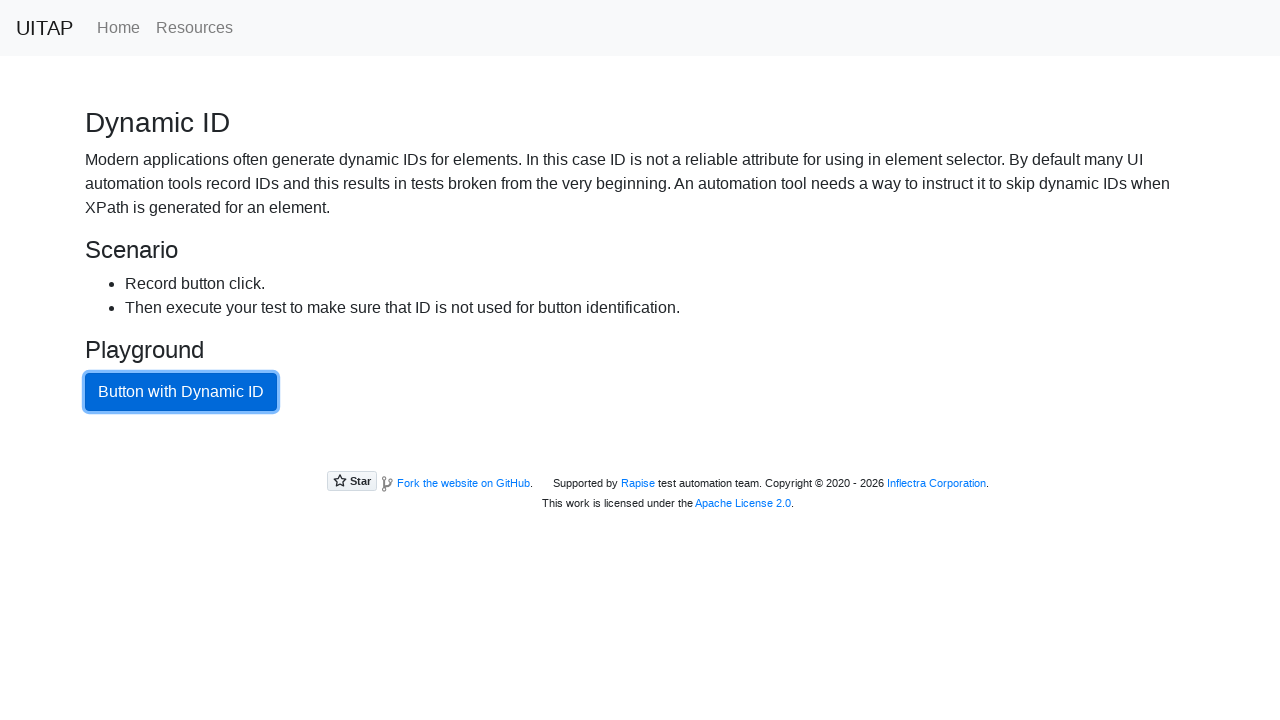

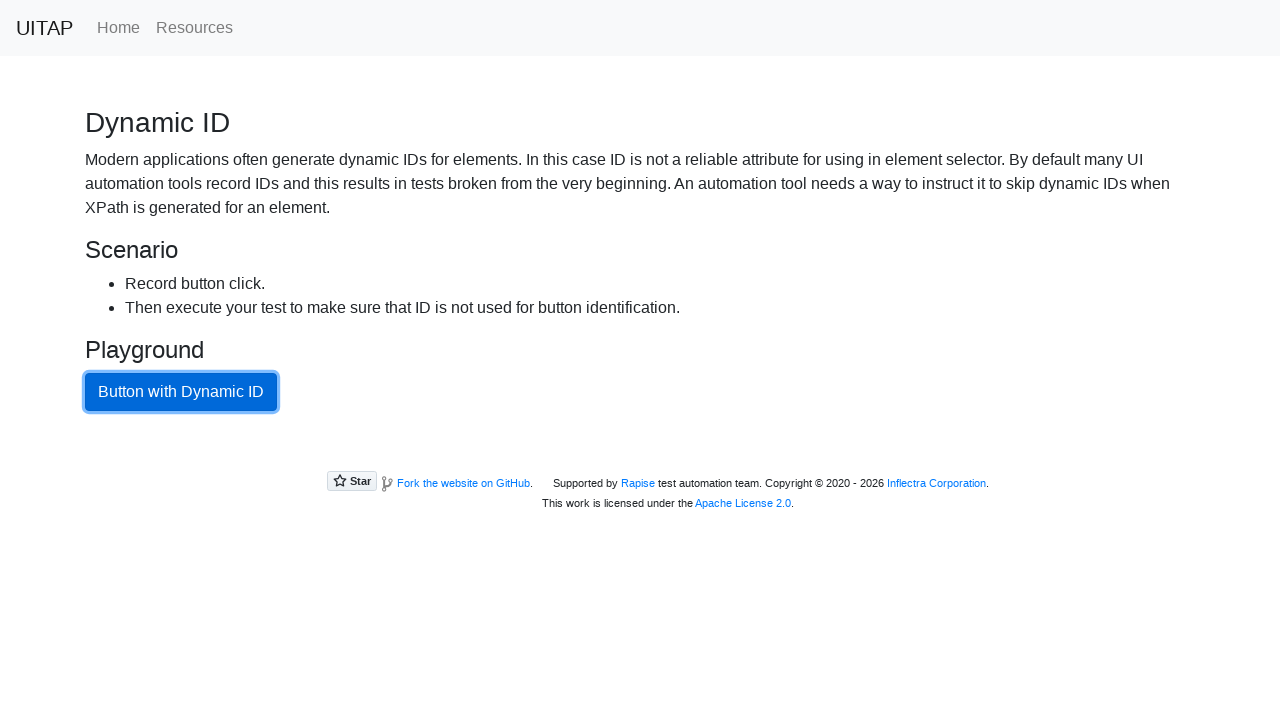